Verifies that the OrangeHRM demo page displays a "Login" header text

Starting URL: https://opensource-demo.orangehrmlive.com/

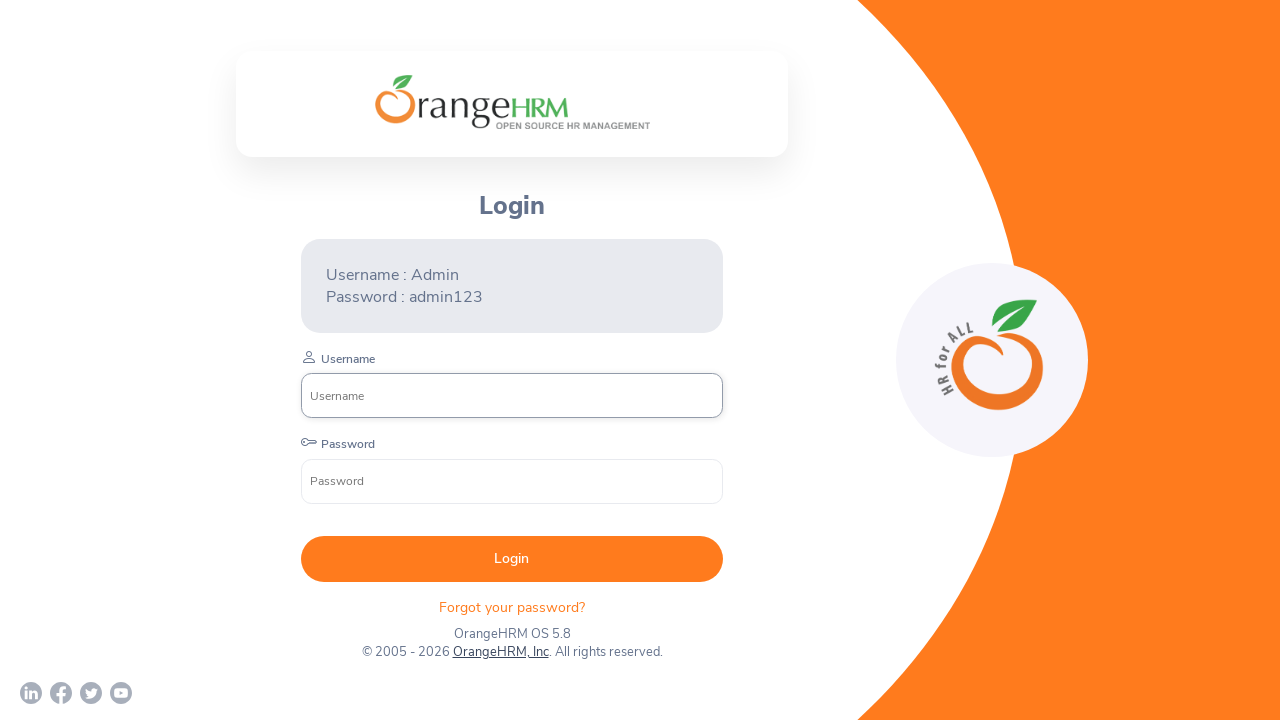

Header element h5 loaded and ready
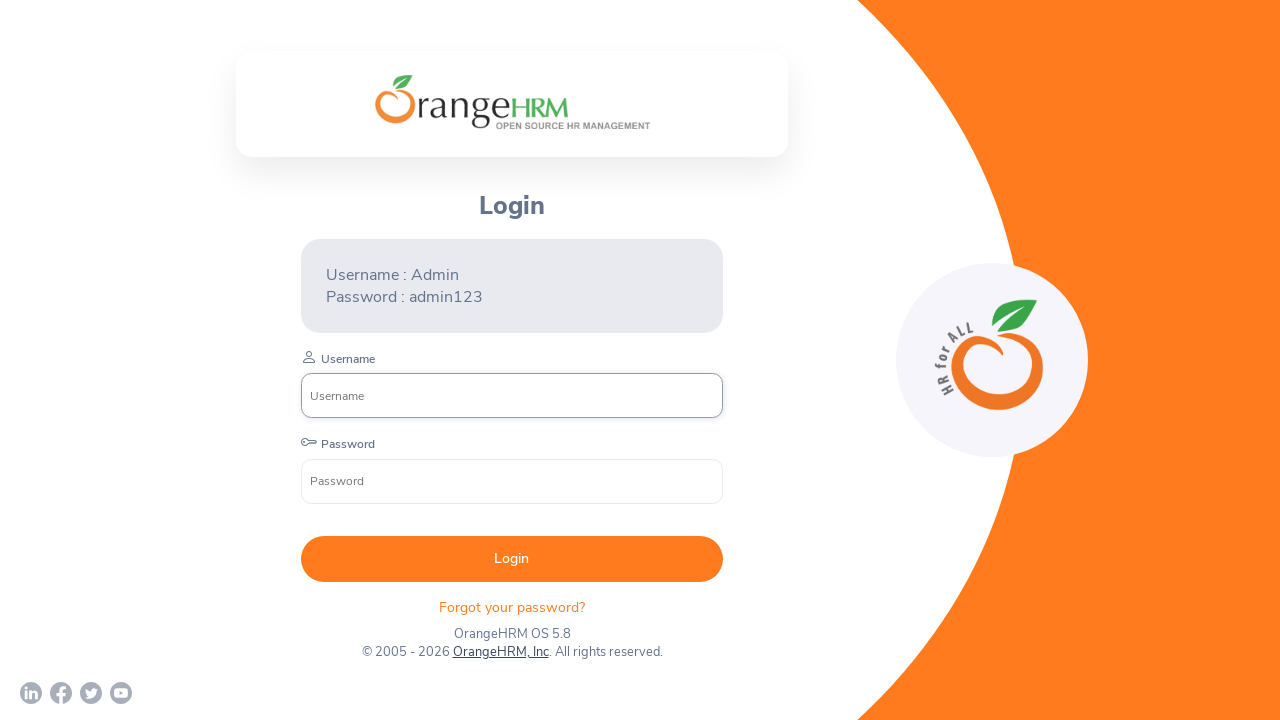

Retrieved header text content: 'Login'
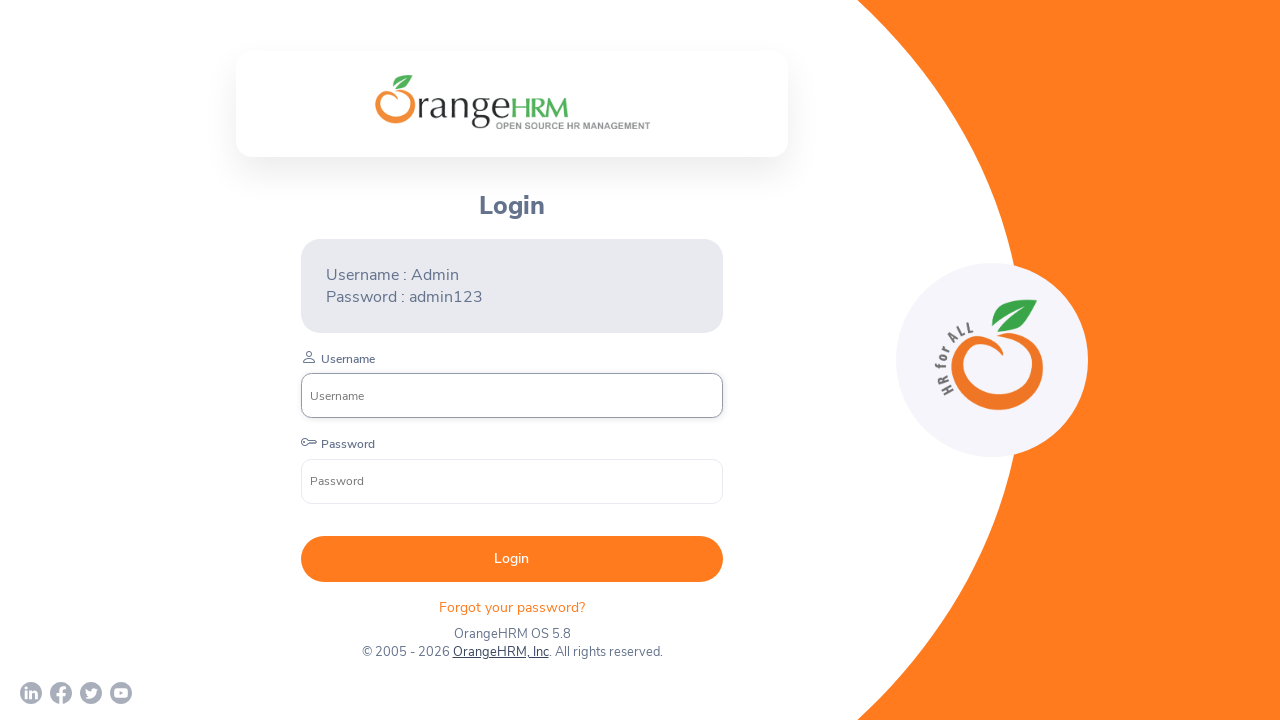

Verified that header displays 'Login' text
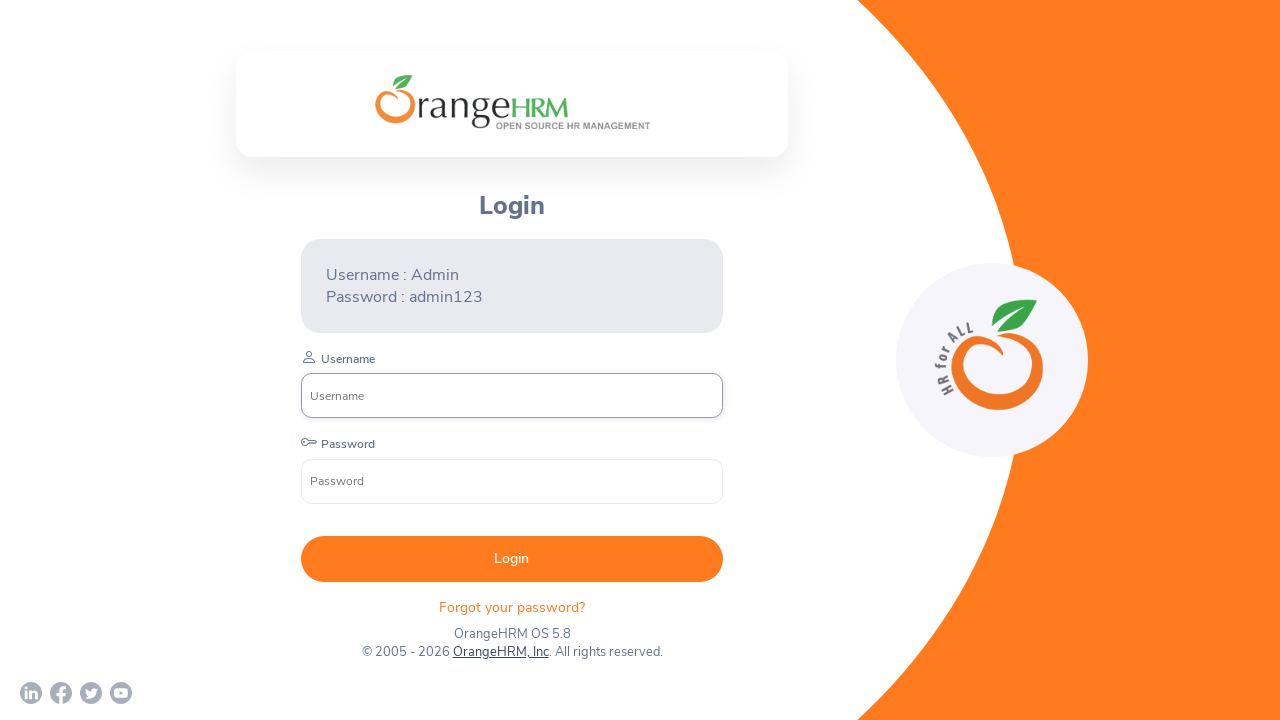

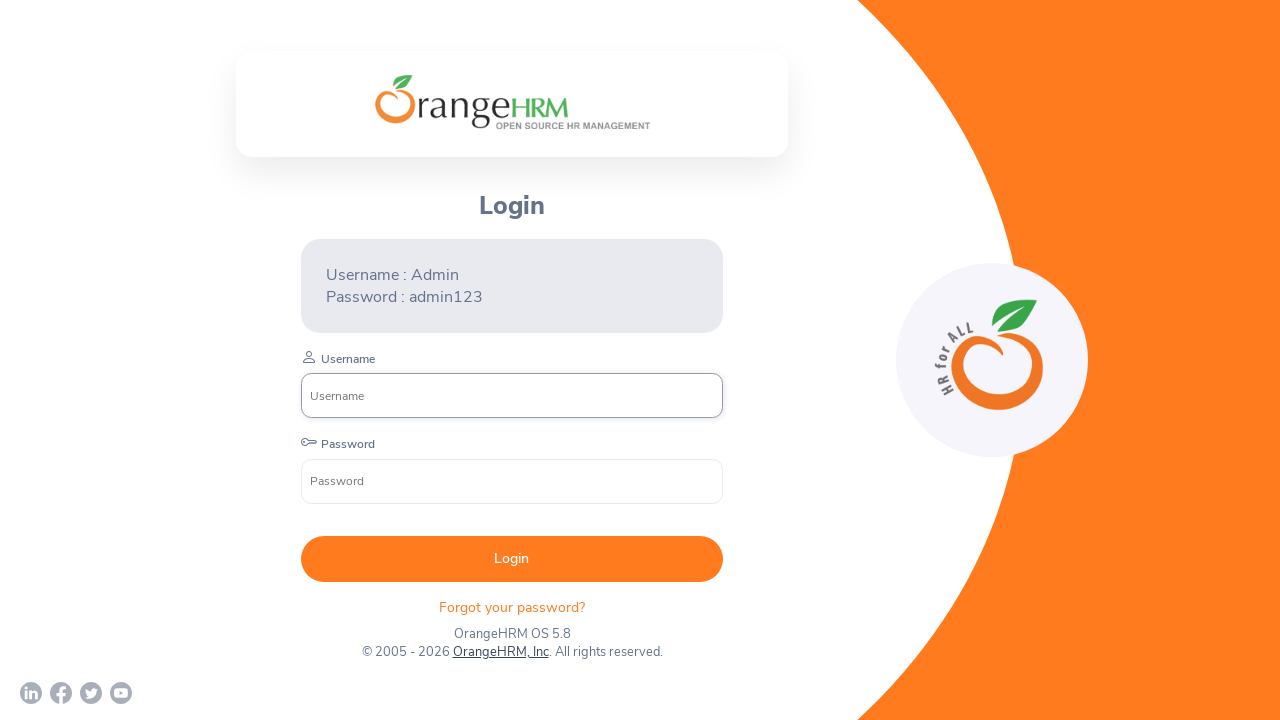